Tests navigation on AdminLTE dashboard theme by clicking on the edit/forms navigation icon in the sidebar

Starting URL: https://adminlte.io/themes/v3/index3.html

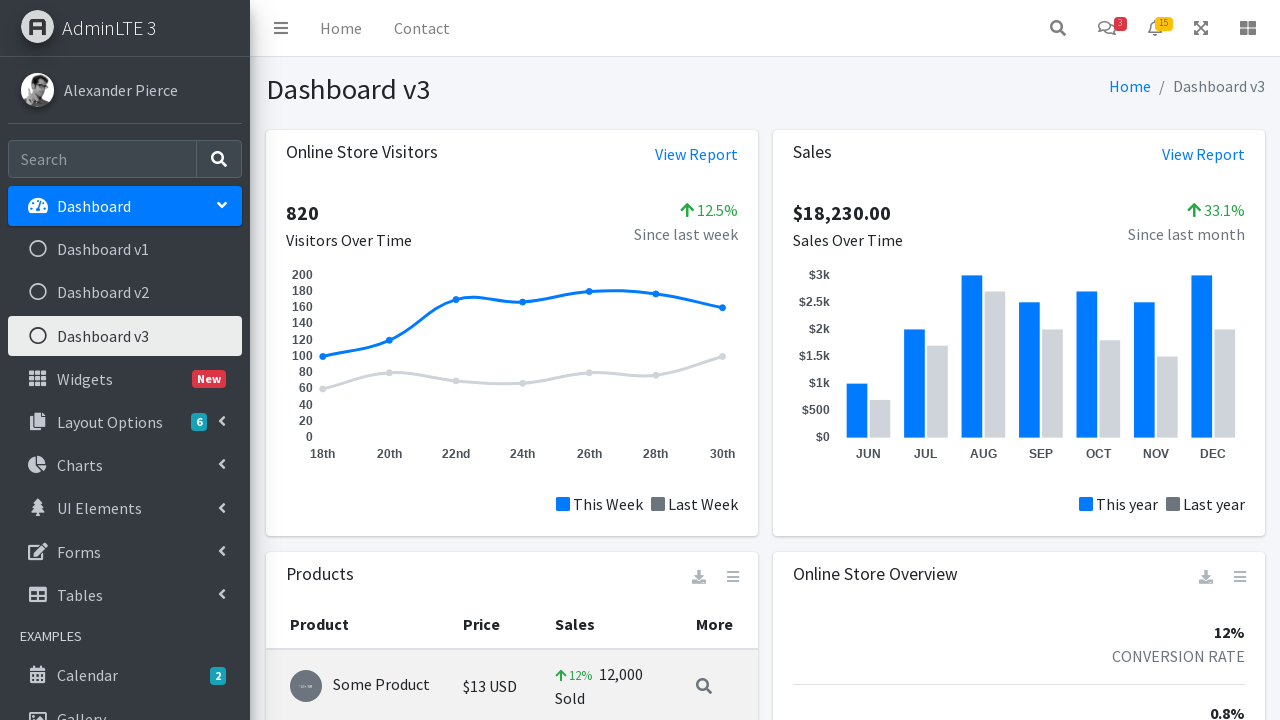

Navigated to AdminLTE dashboard theme starting URL
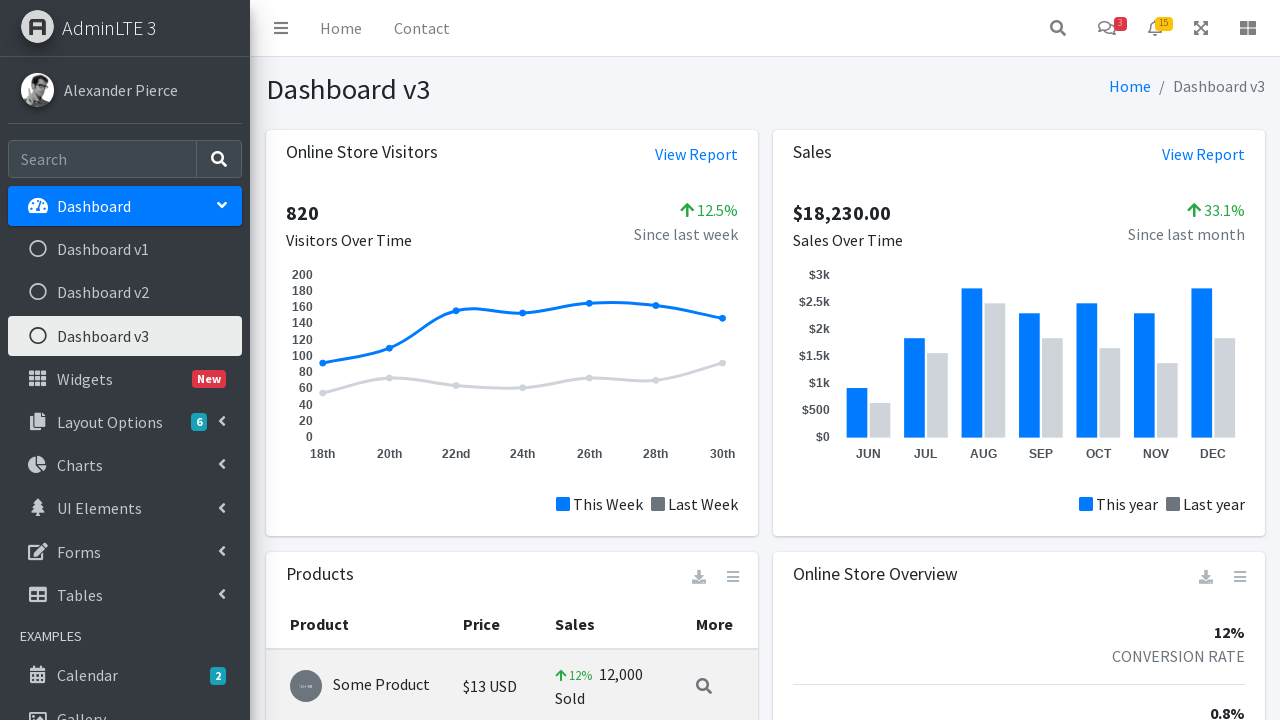

Clicked on the edit/forms navigation icon in the sidebar at (38, 551) on .nav-icon.fas.fa-edit
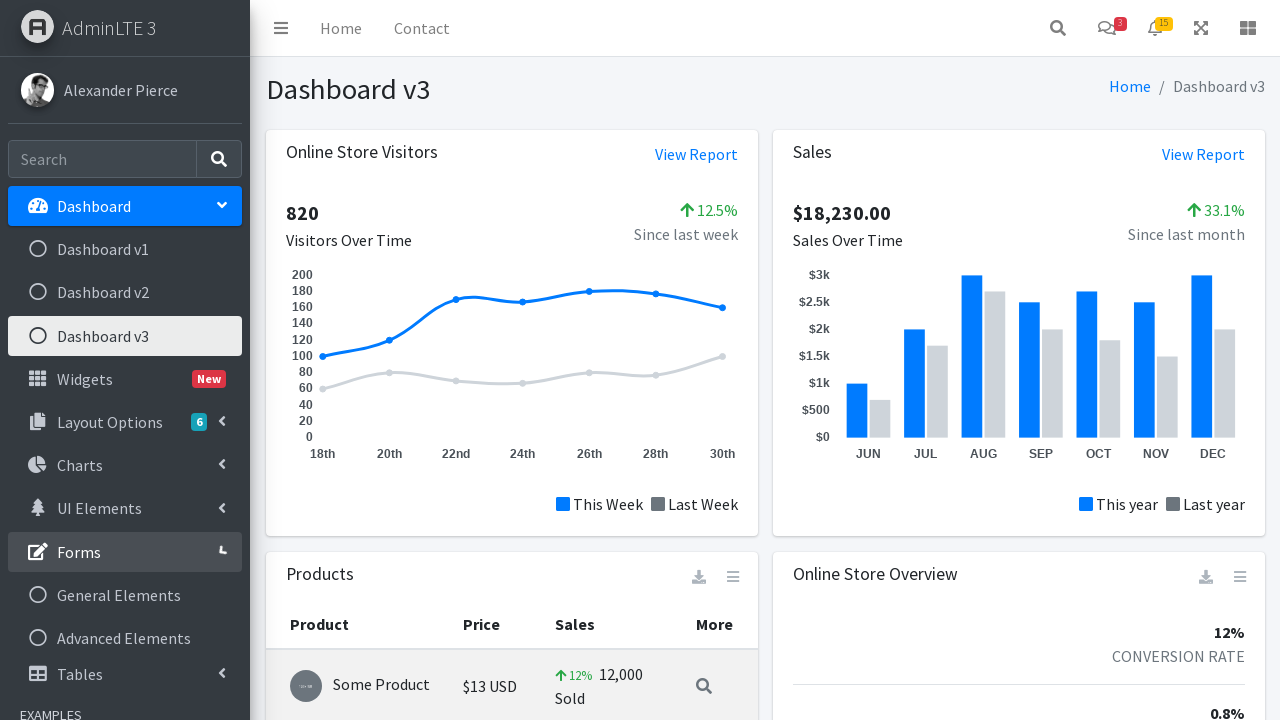

Form Elements page loaded and network idle
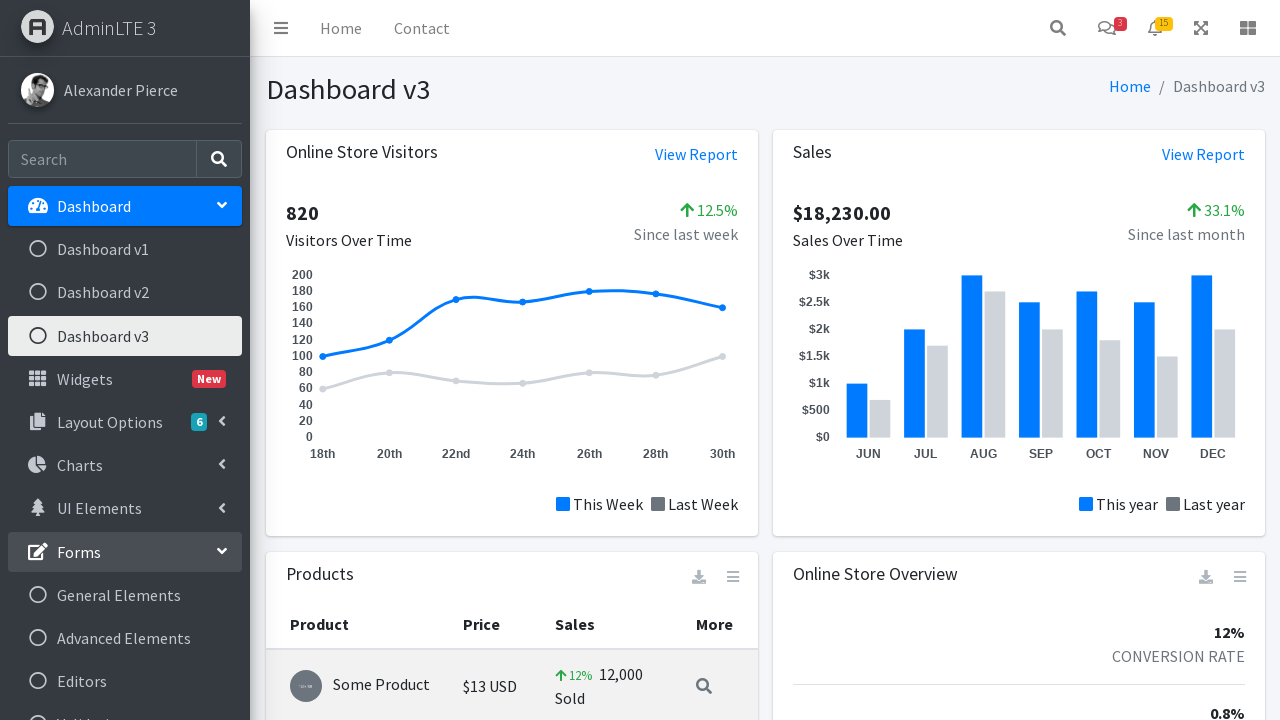

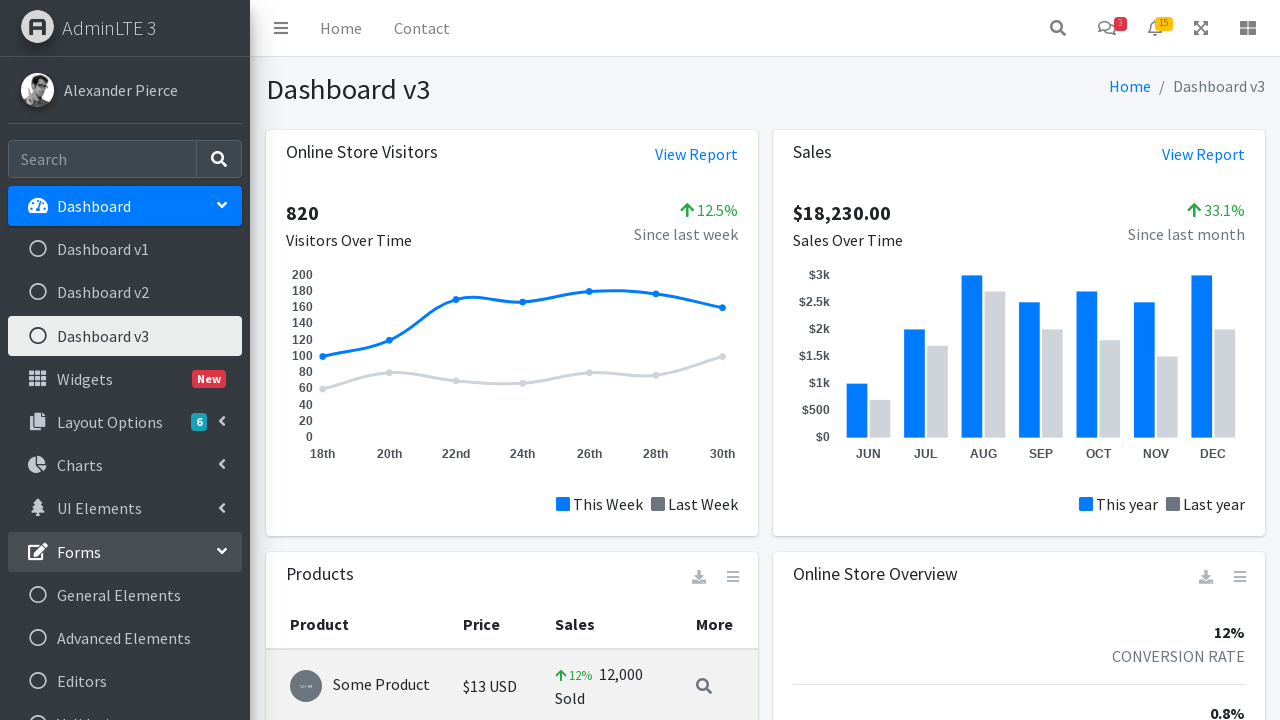